Tests hover functionality by hovering over the first avatar image and verifying that additional user information (caption) becomes visible.

Starting URL: http://the-internet.herokuapp.com/hovers

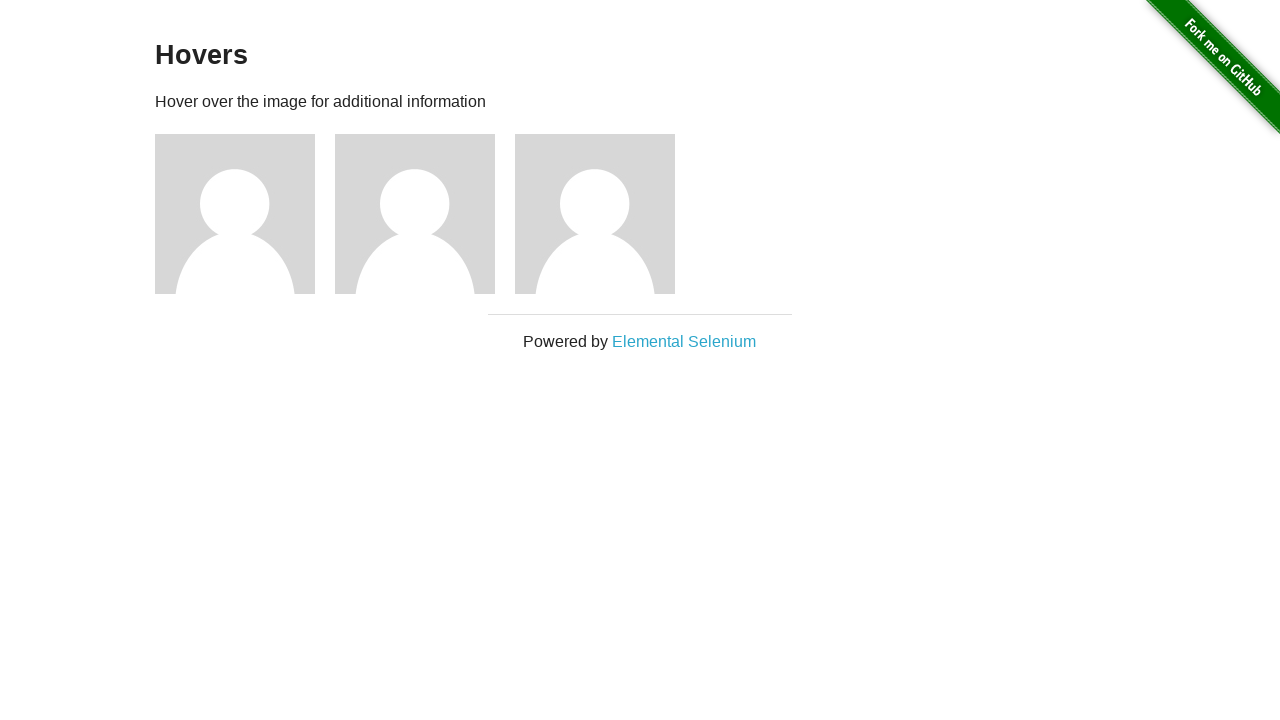

Navigated to hovers test page
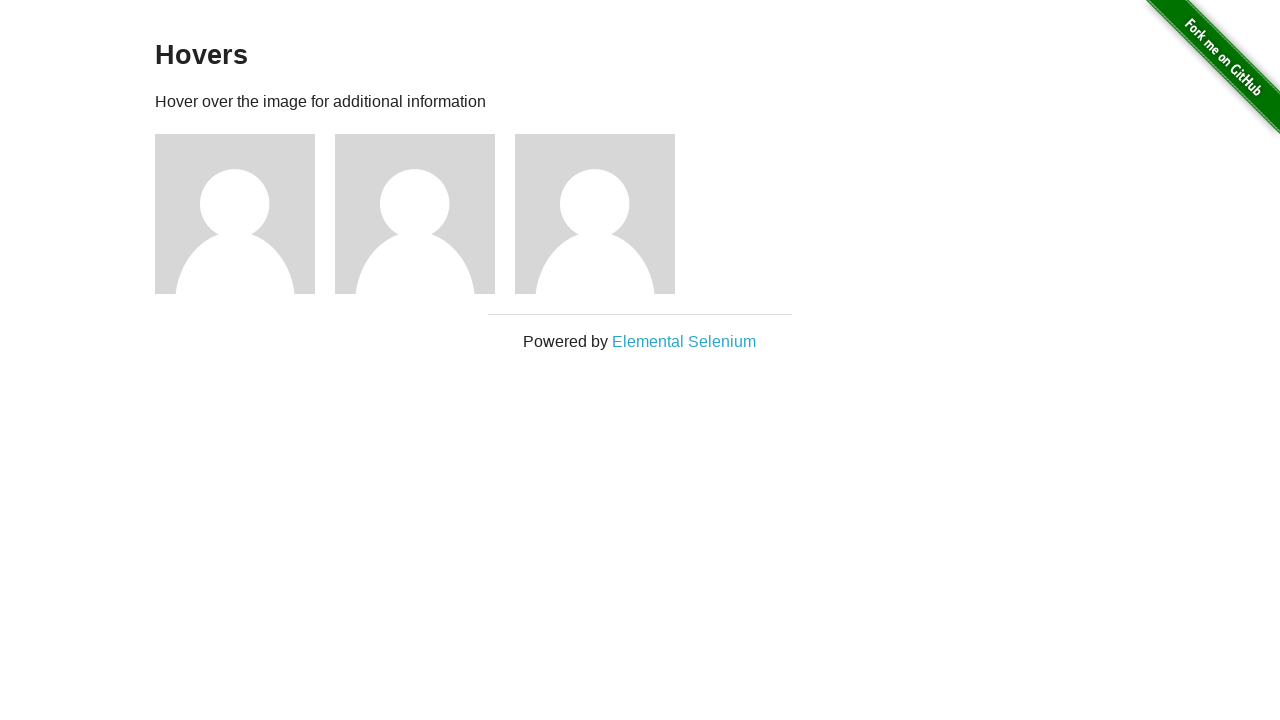

Located first avatar figure element
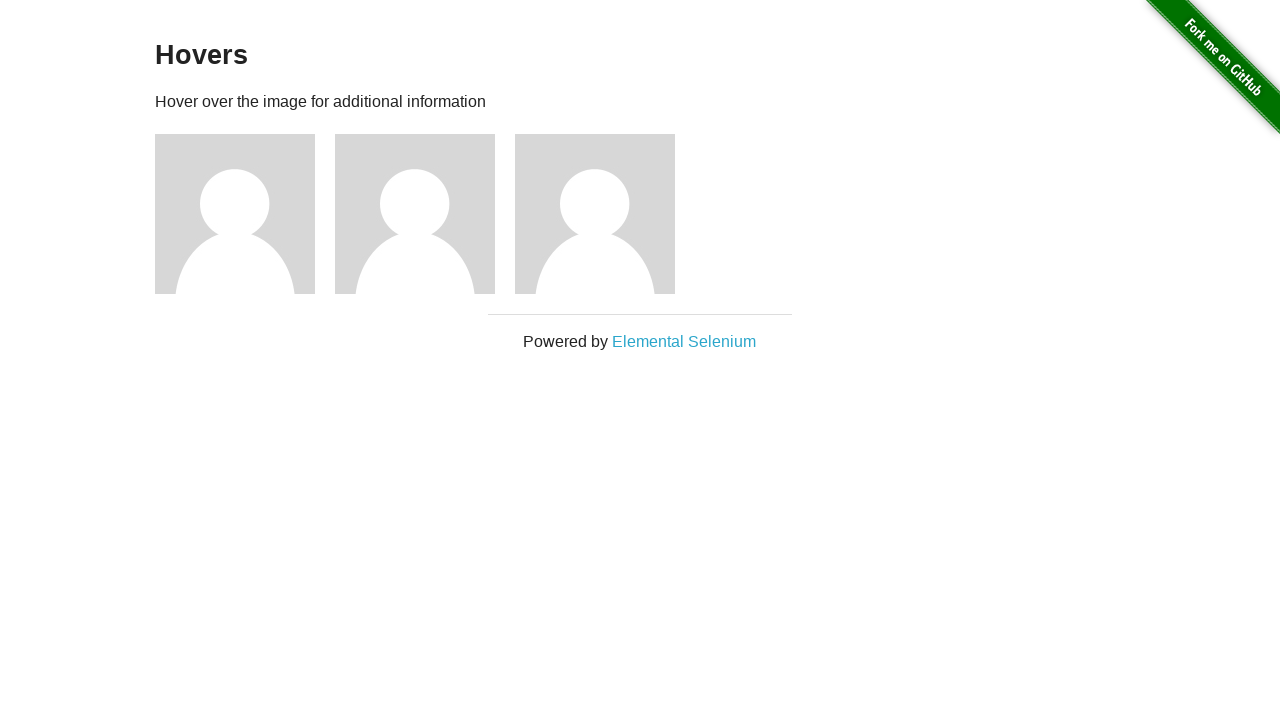

Hovered over first avatar image at (245, 214) on .figure >> nth=0
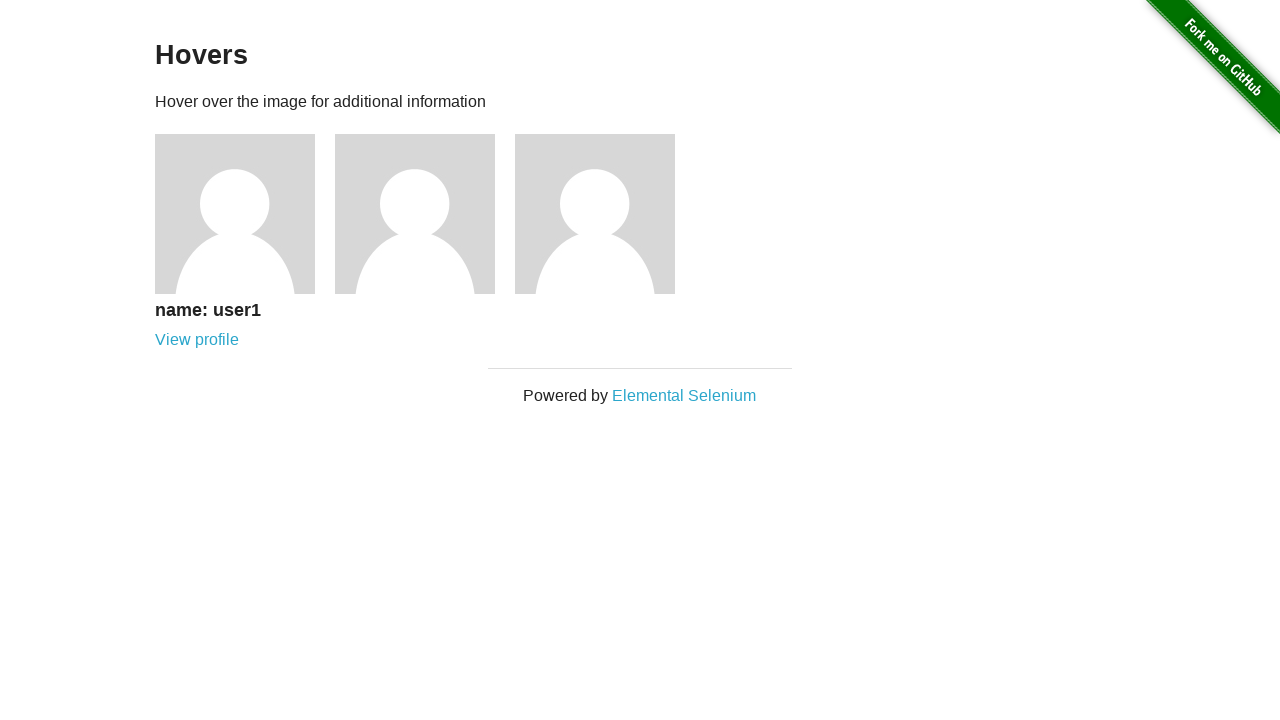

Caption became visible after hovering
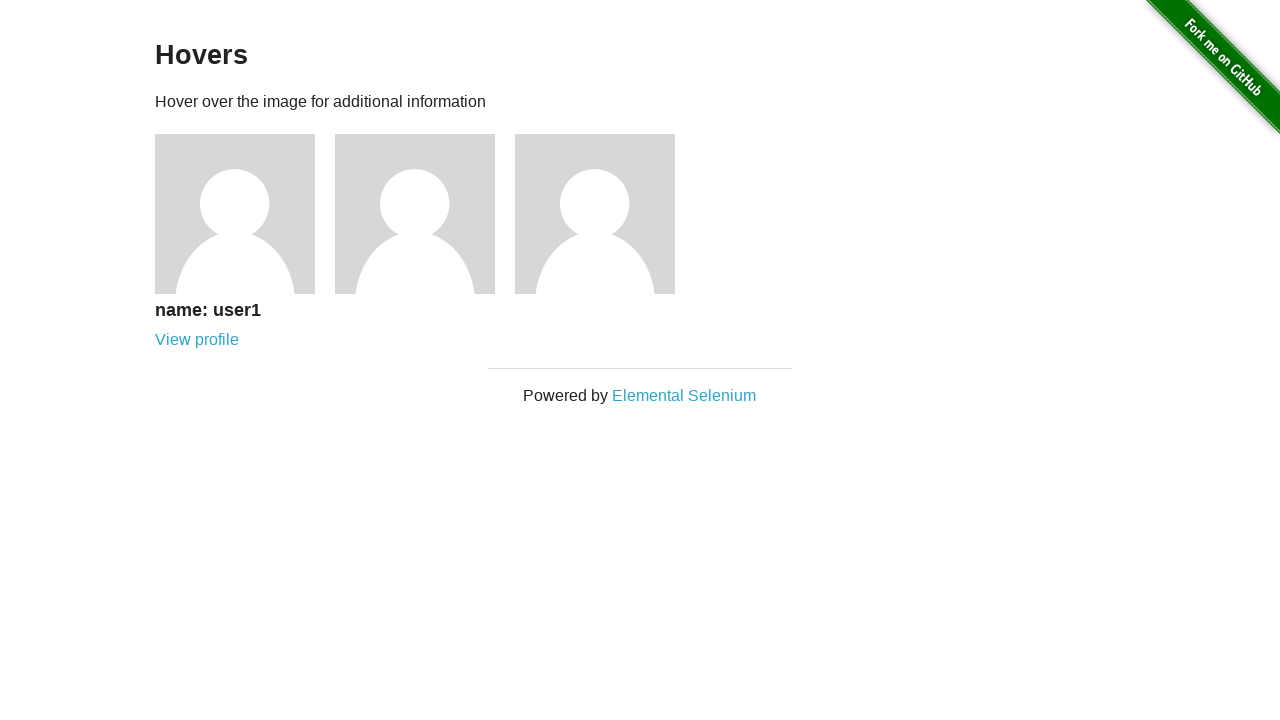

Verified that caption is visible
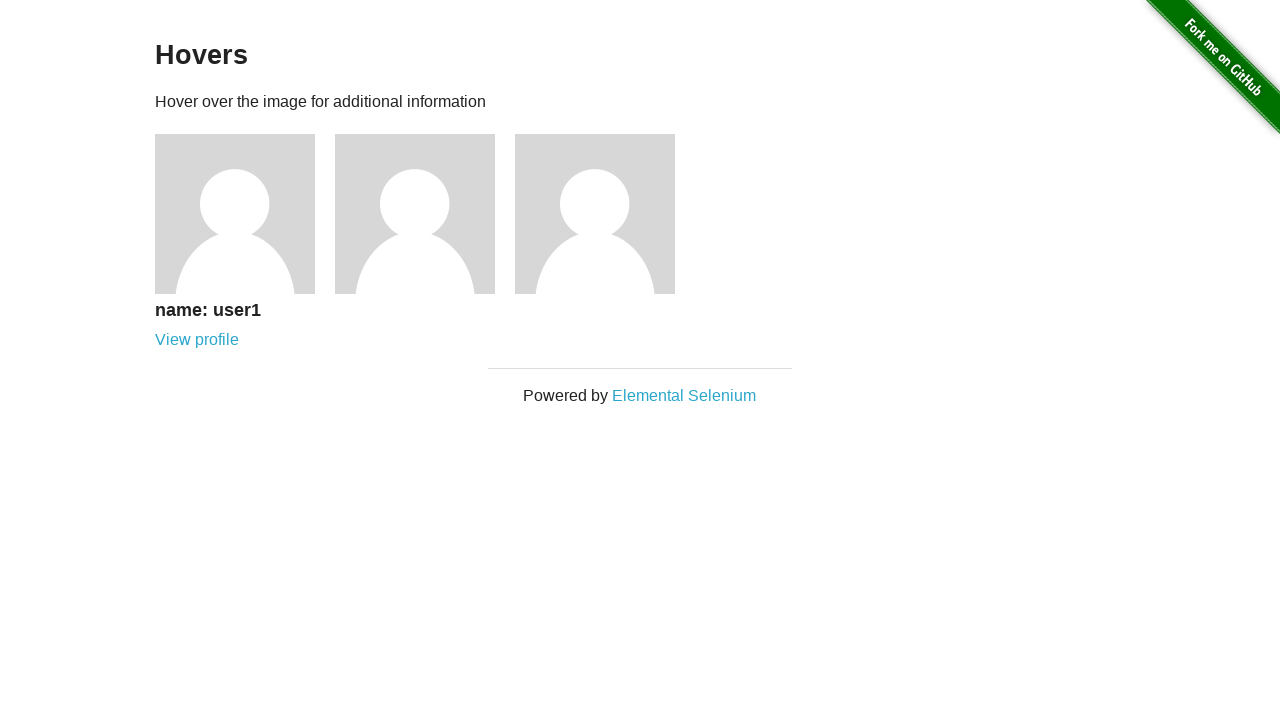

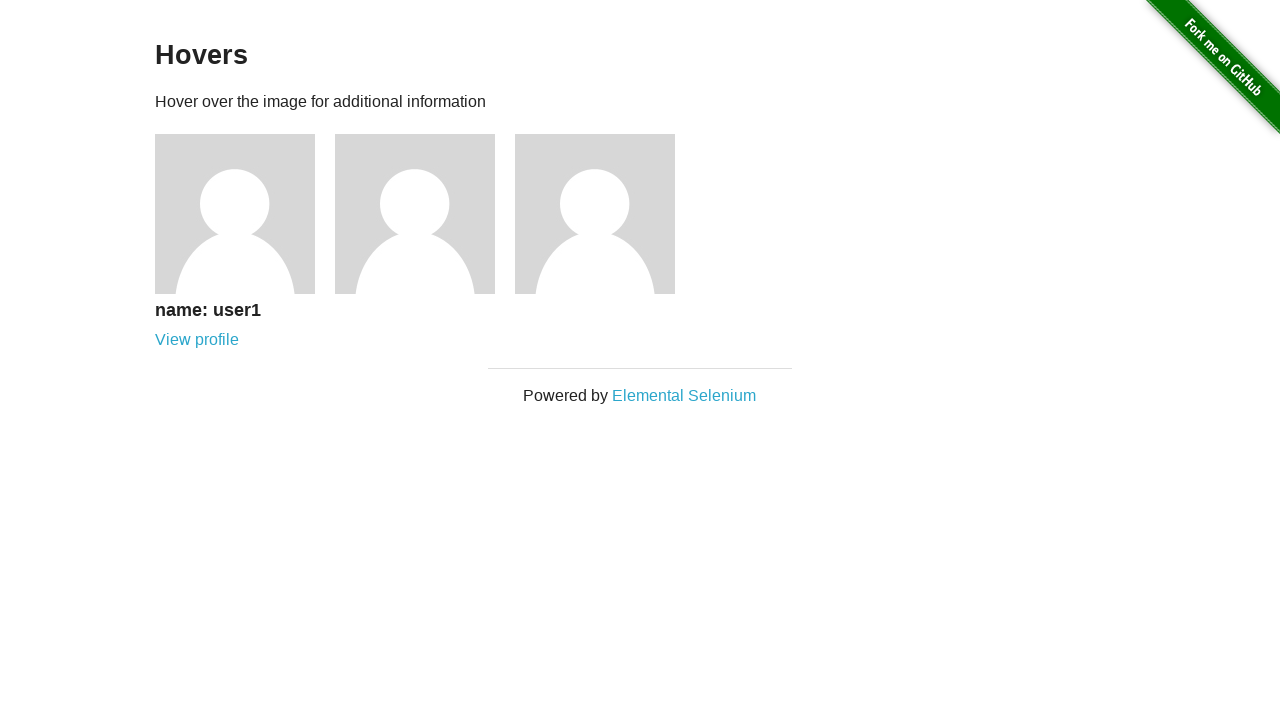